Tests clicking a button with a specific CSS class on the UI Testing Playground class attribute challenge page

Starting URL: http://uitestingplayground.com/classattr

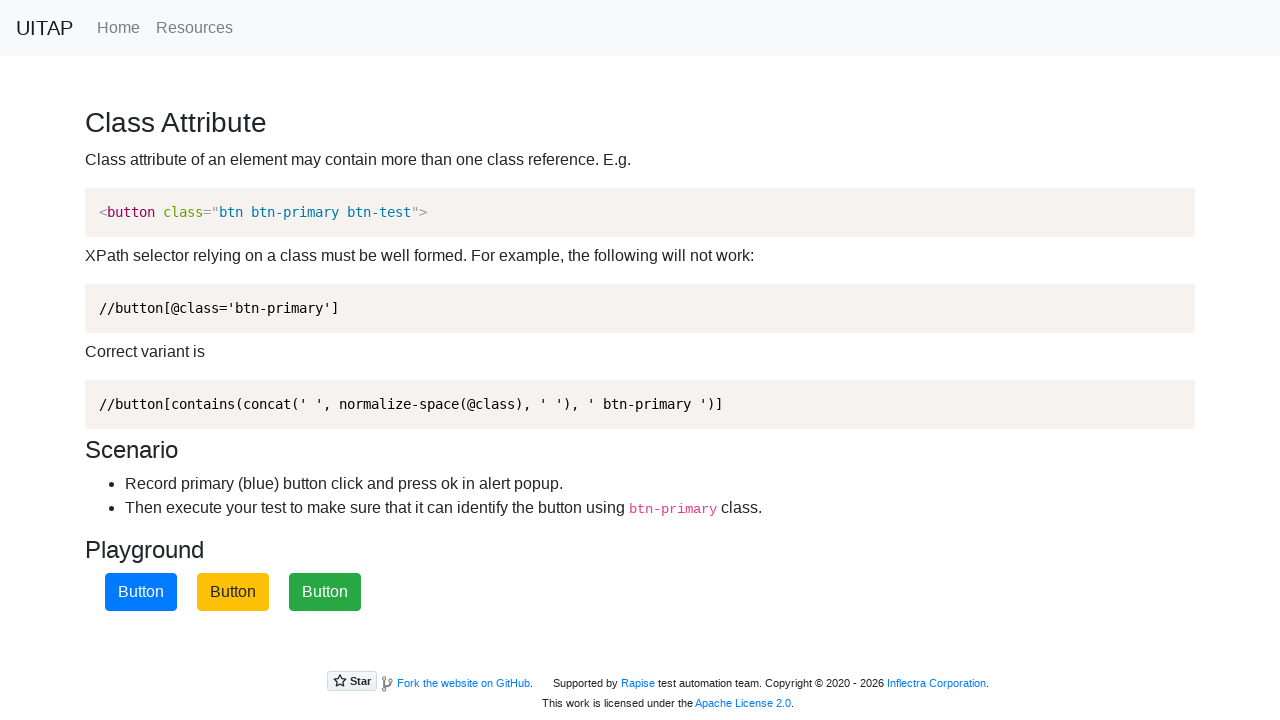

Navigated to UI Testing Playground class attribute challenge page
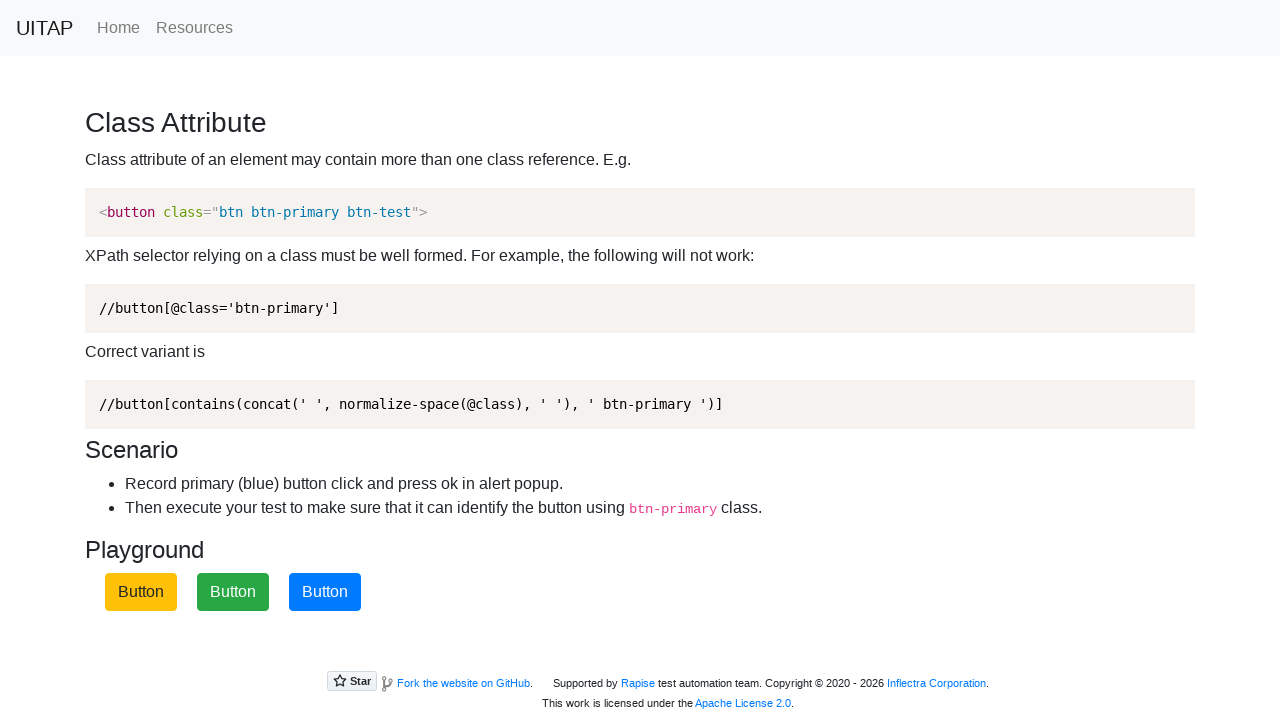

Clicked the primary button with CSS class .btn-primary at (325, 592) on .btn-primary
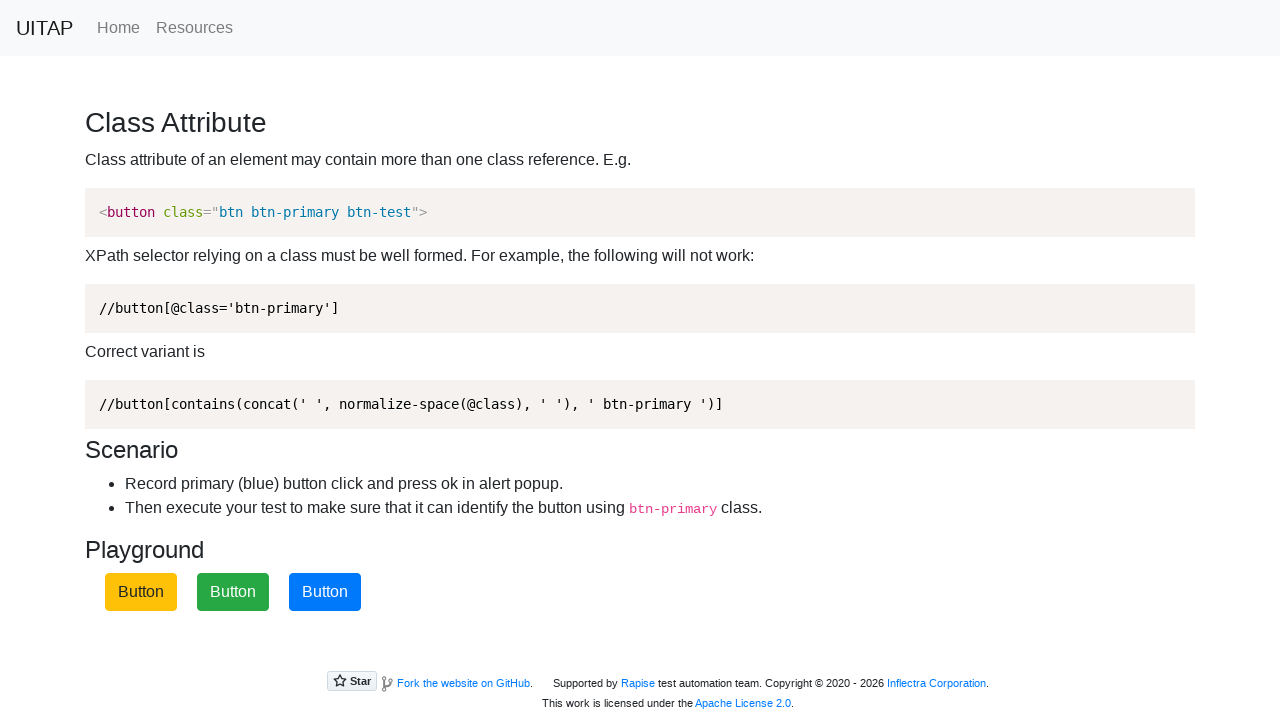

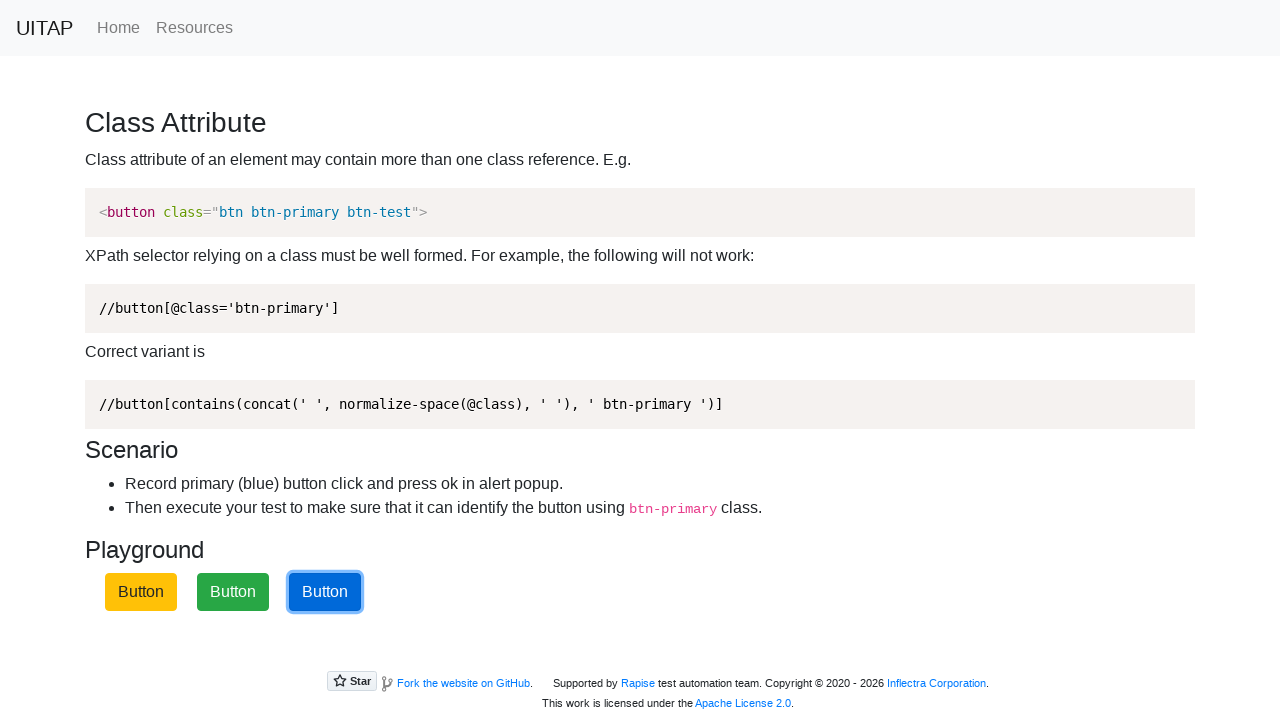